Tests drag and drop functionality by dragging an element and dropping it onto a target element

Starting URL: https://jqueryui.com/resources/demos/droppable/default.html

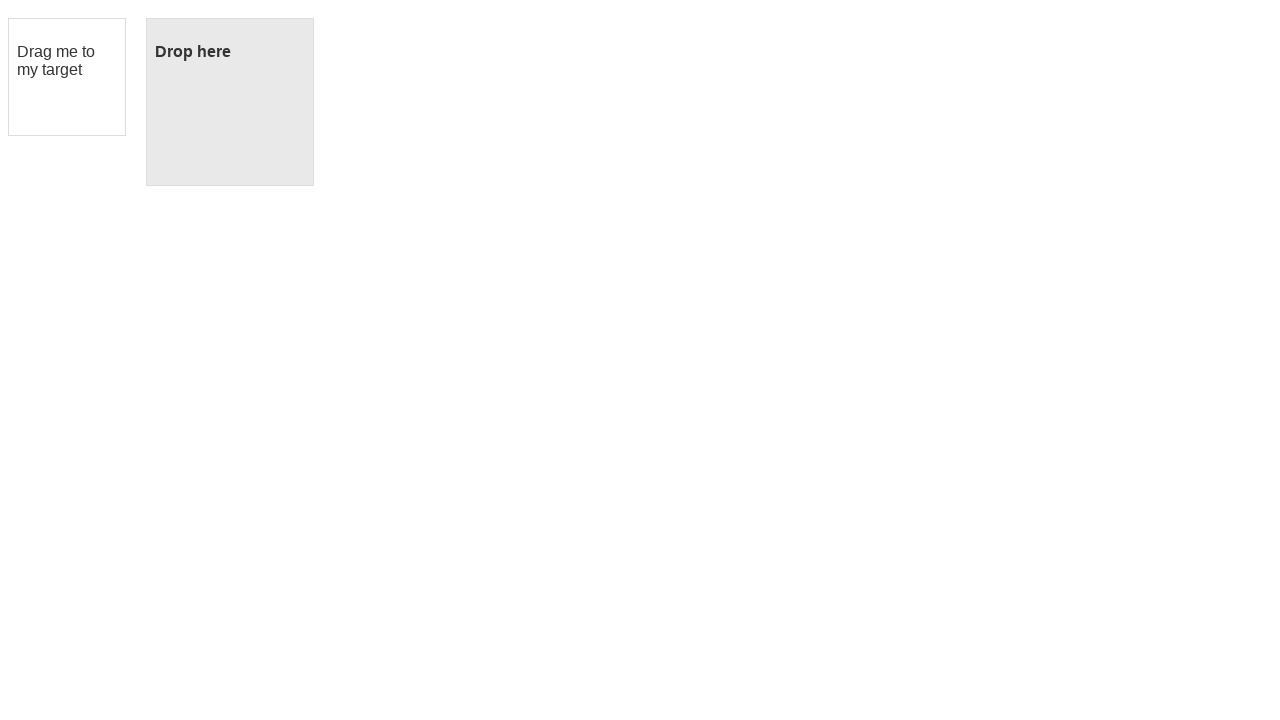

Located the draggable element with id 'draggable'
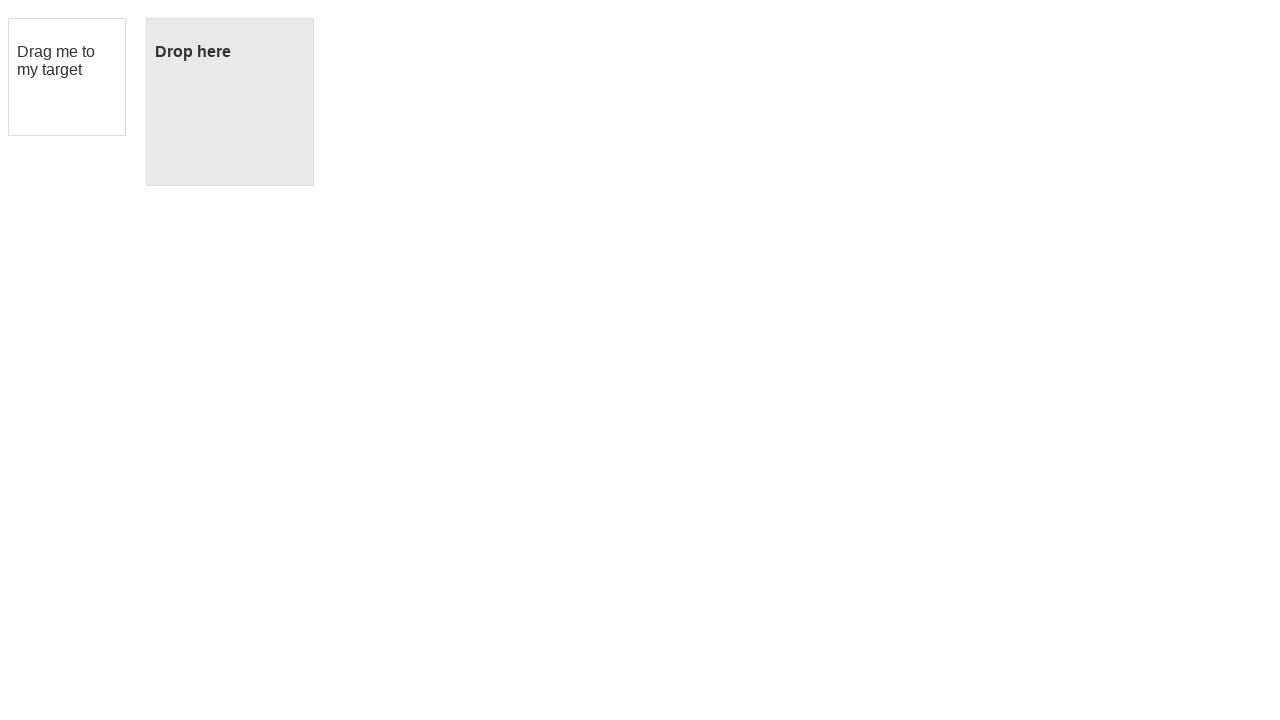

Located the droppable target element with id 'droppable'
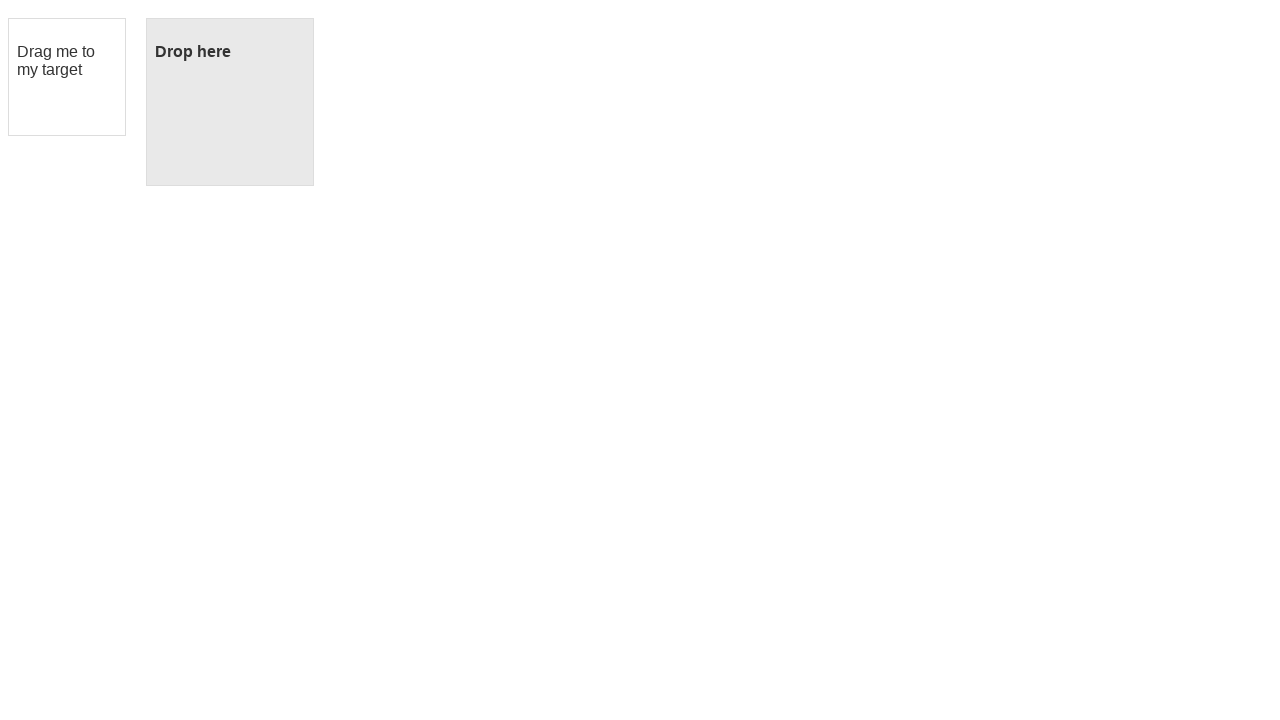

Dragged the element and dropped it onto the target at (230, 102)
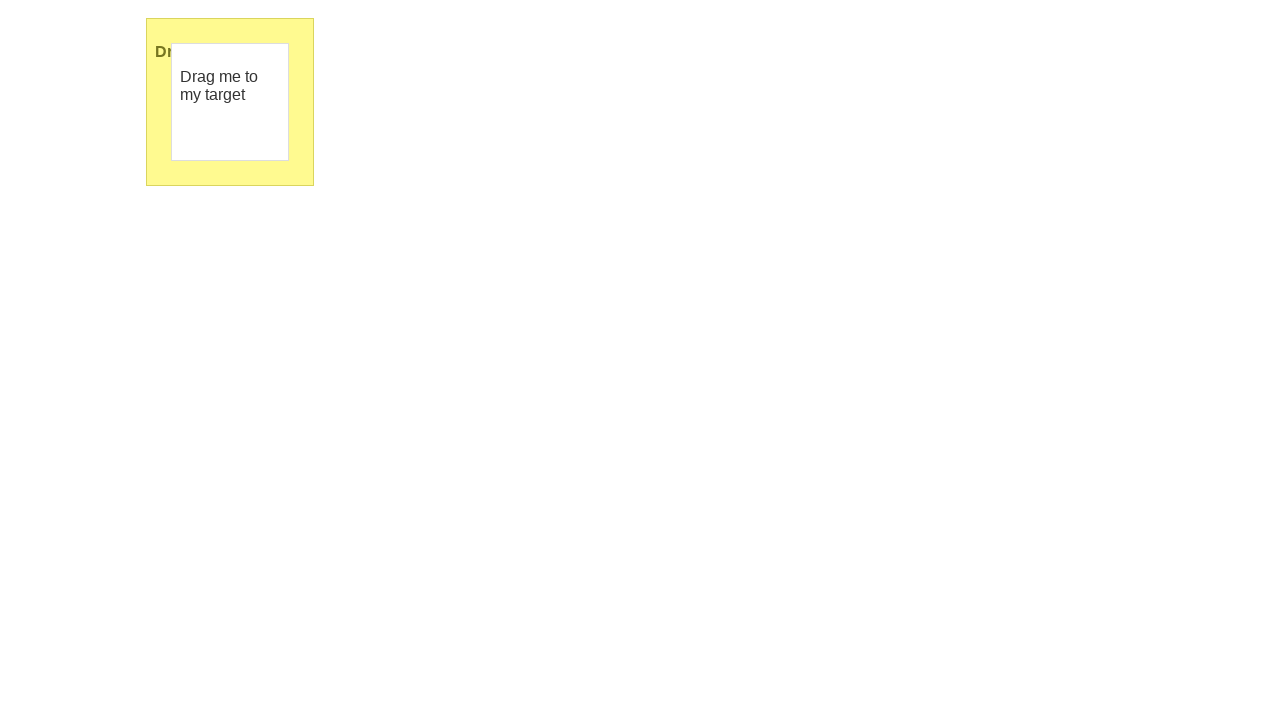

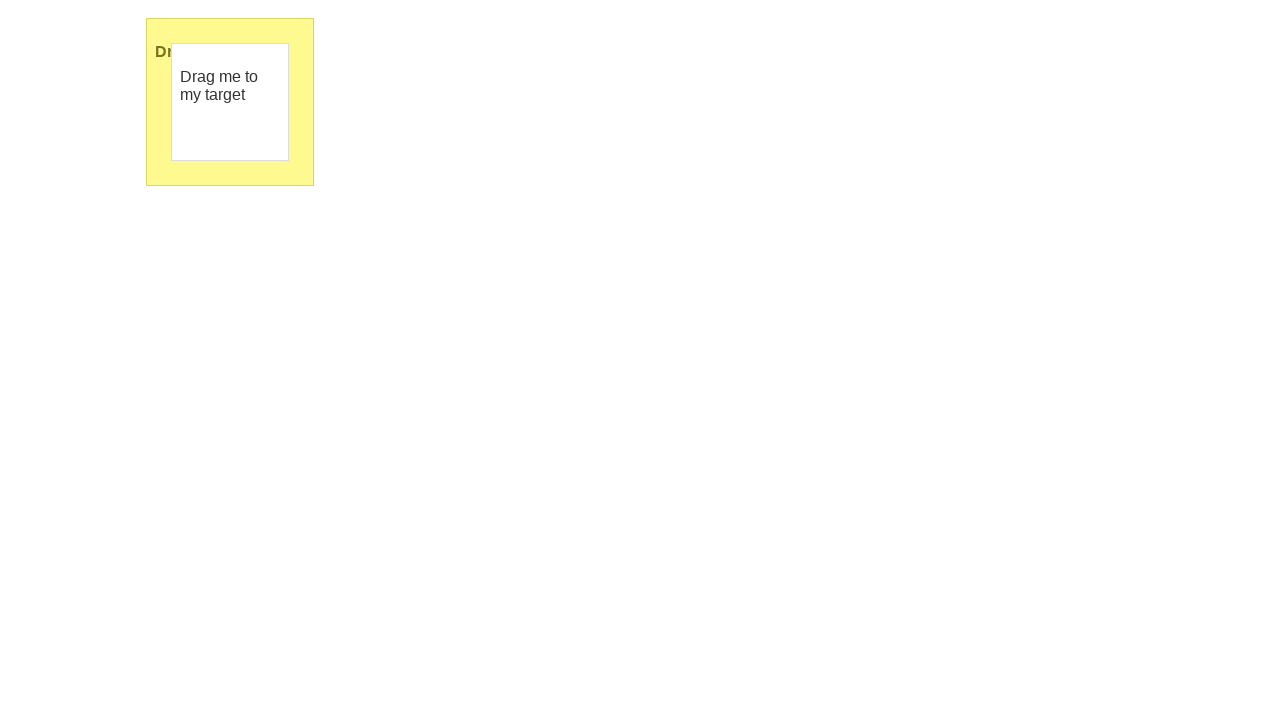